Tests finding a link by its exact text (a calculated mathematical value), clicking it, then filling out a form with personal information (first name, last name, city, country) and submitting it.

Starting URL: http://suninjuly.github.io/find_link_text

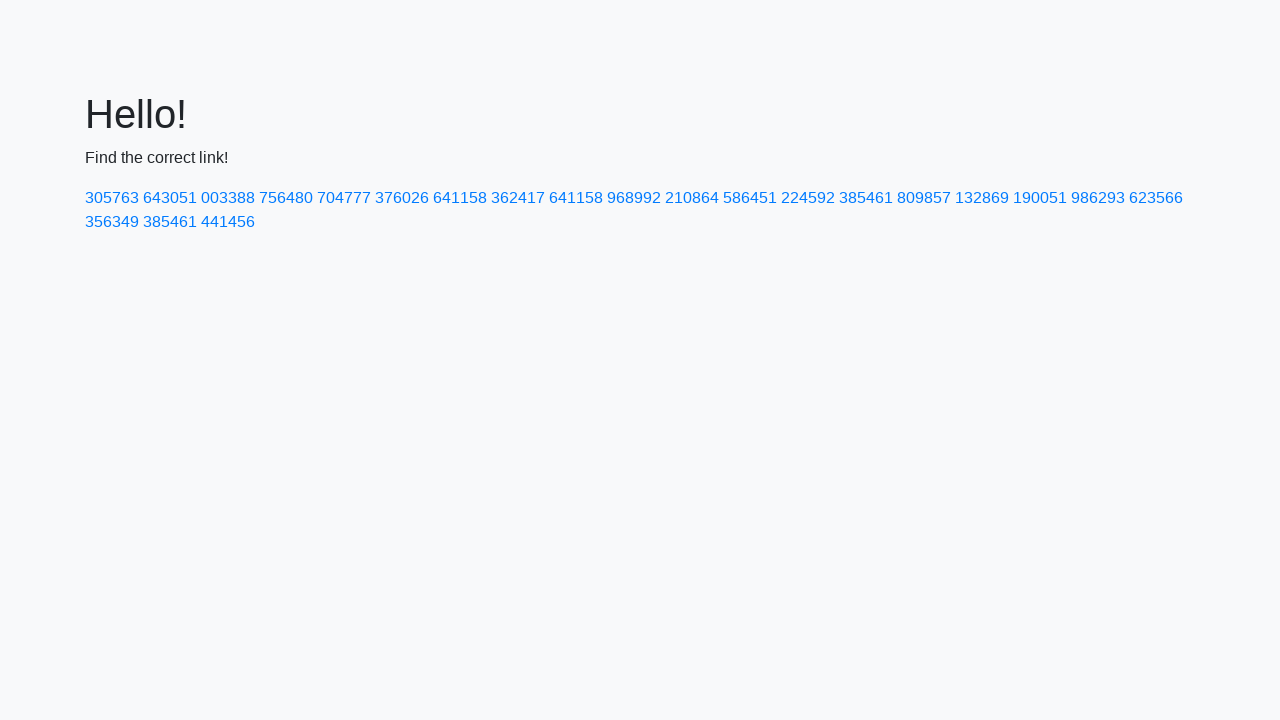

Clicked link with calculated text '224592' at (808, 198) on text=224592
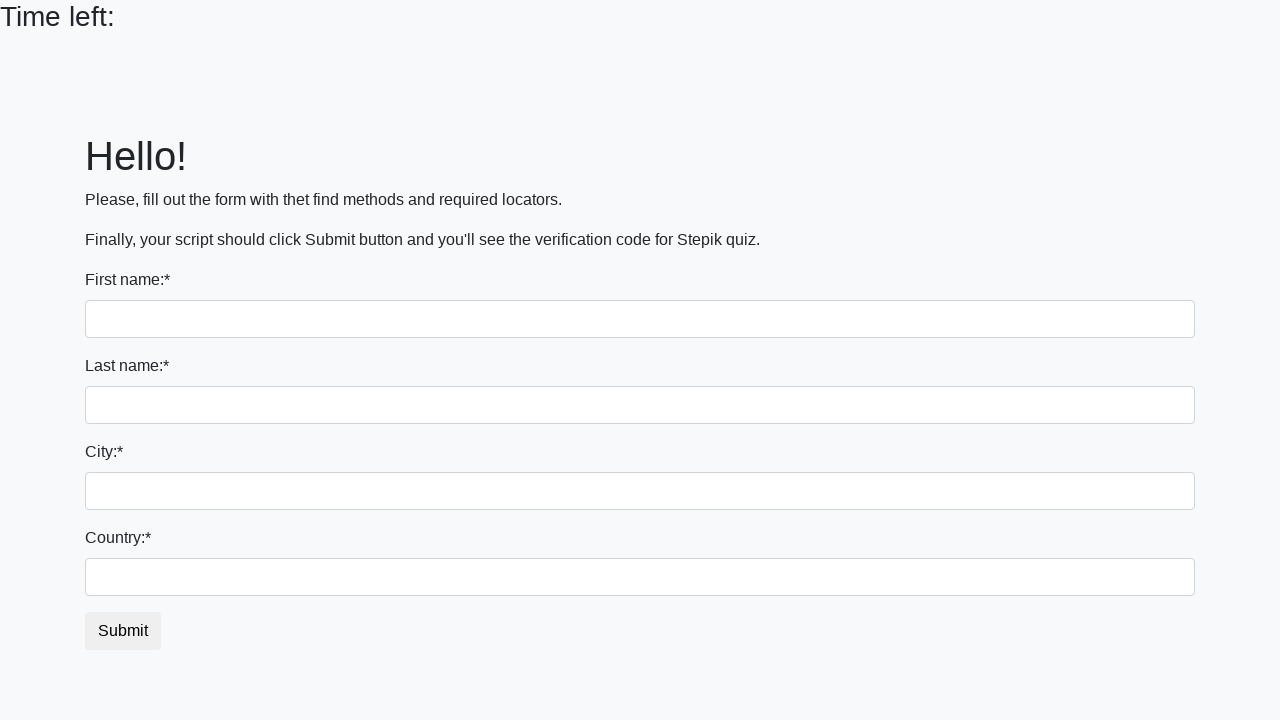

Filled first name field with 'Ivan' on input
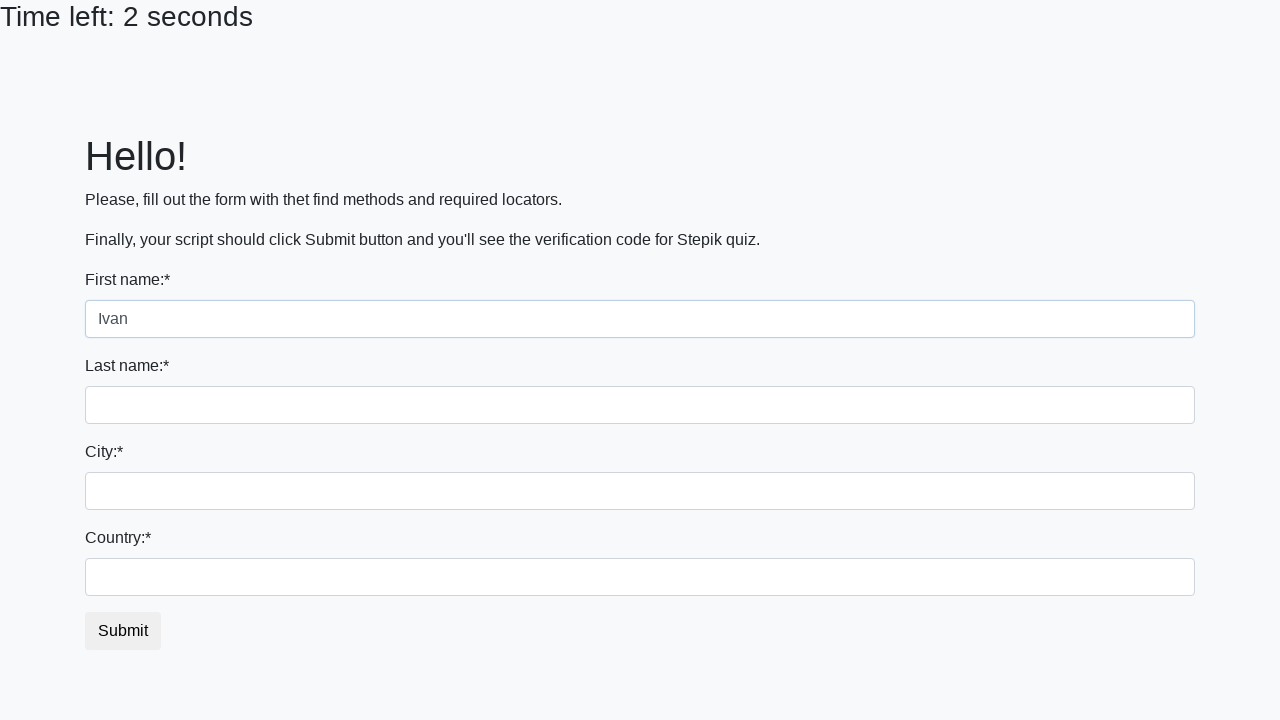

Filled last name field with 'Petrov' on input[name='last_name']
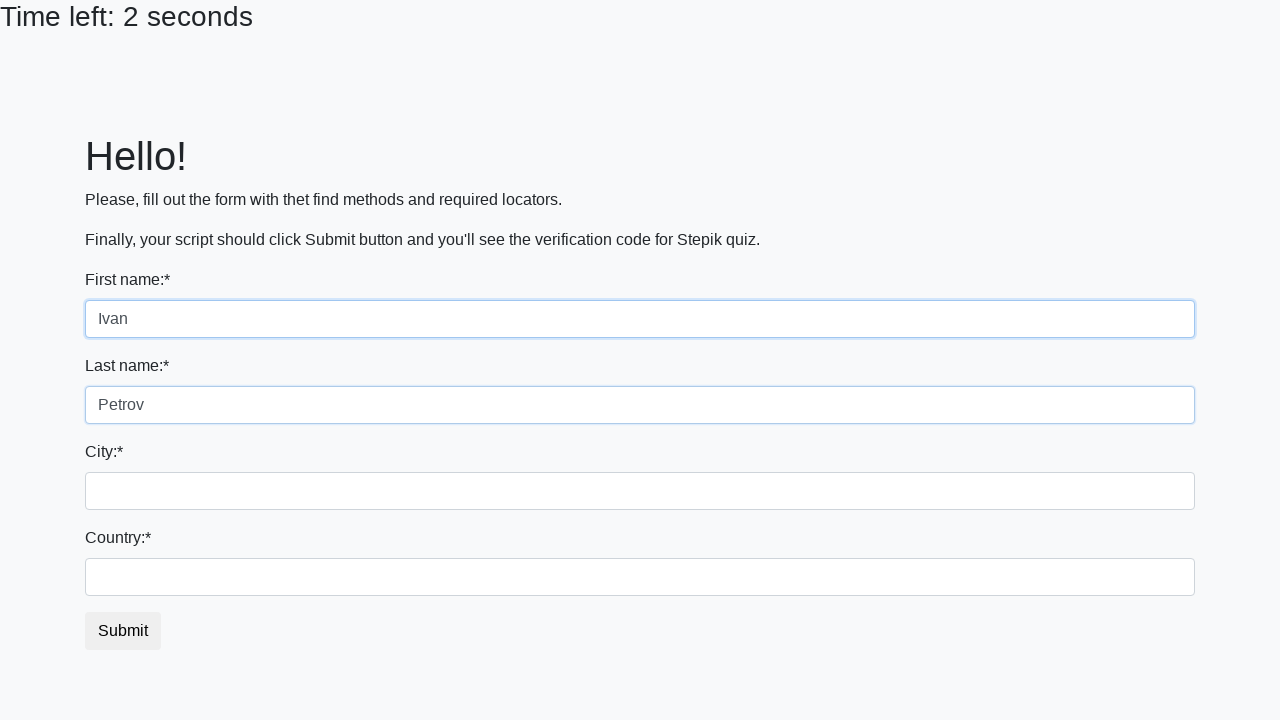

Filled city field with 'Smolensk' on .city
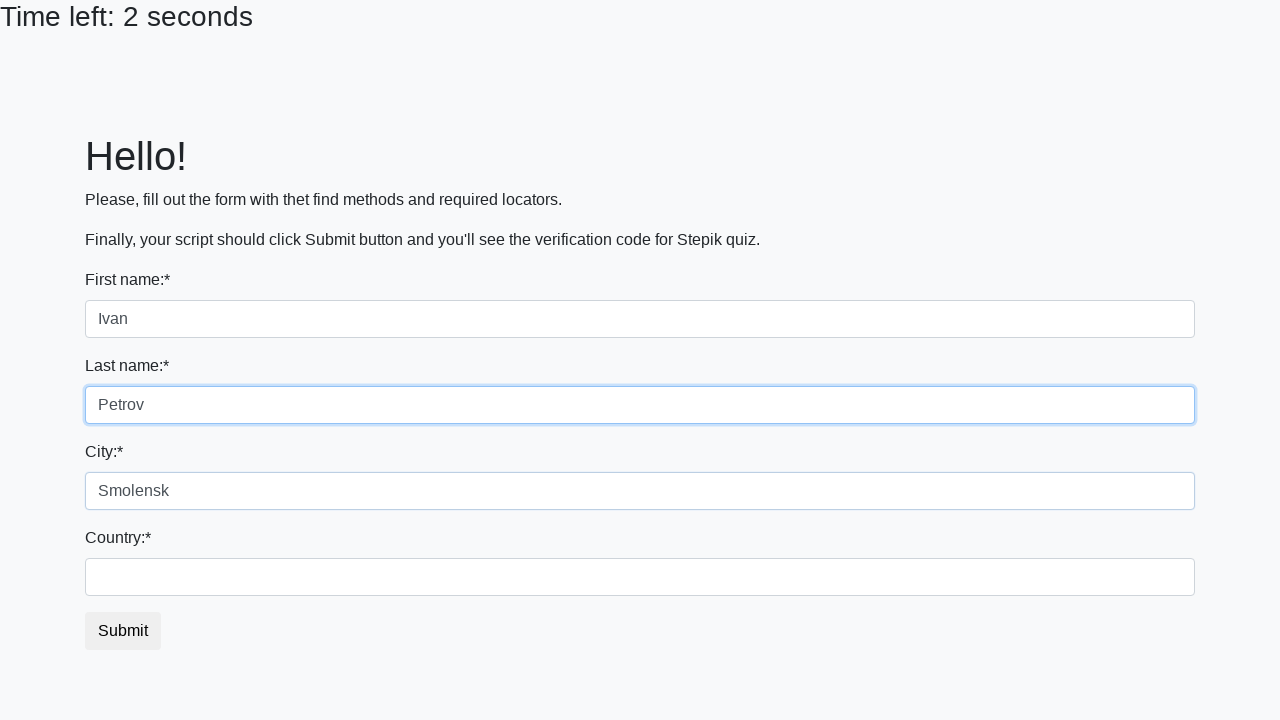

Filled country field with 'Russia' on #country
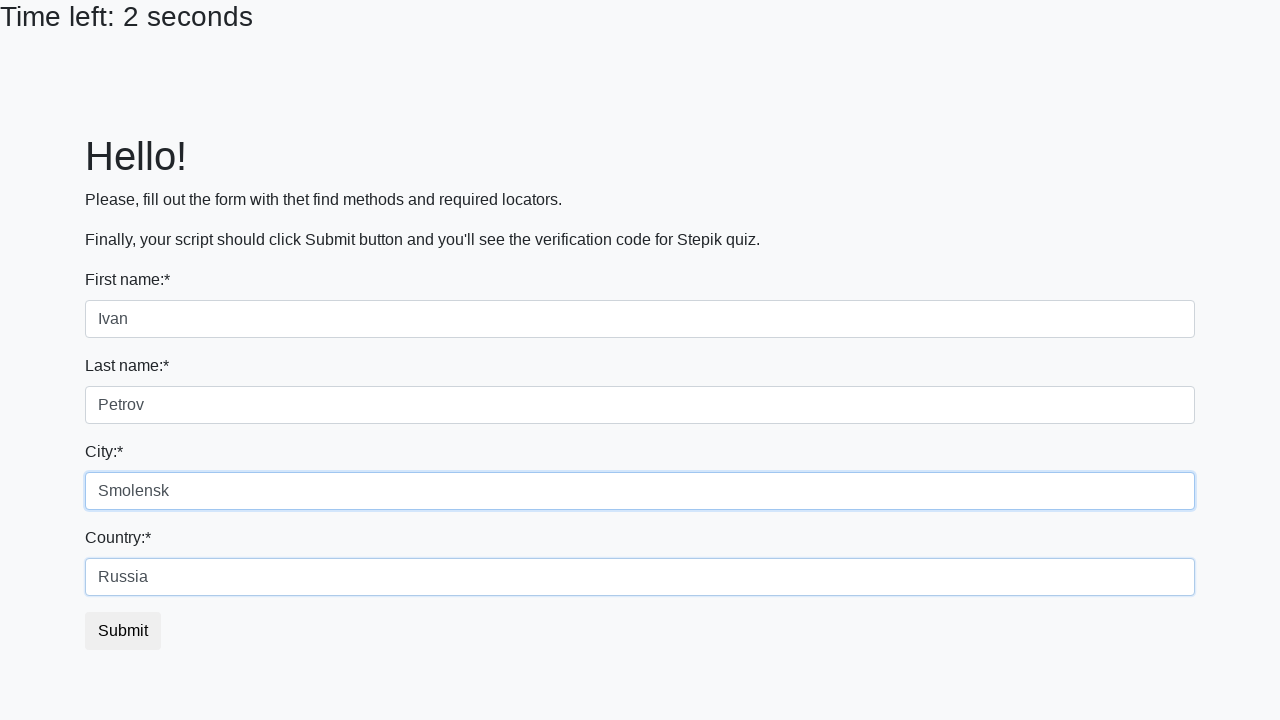

Clicked submit button to submit form at (123, 631) on button.btn
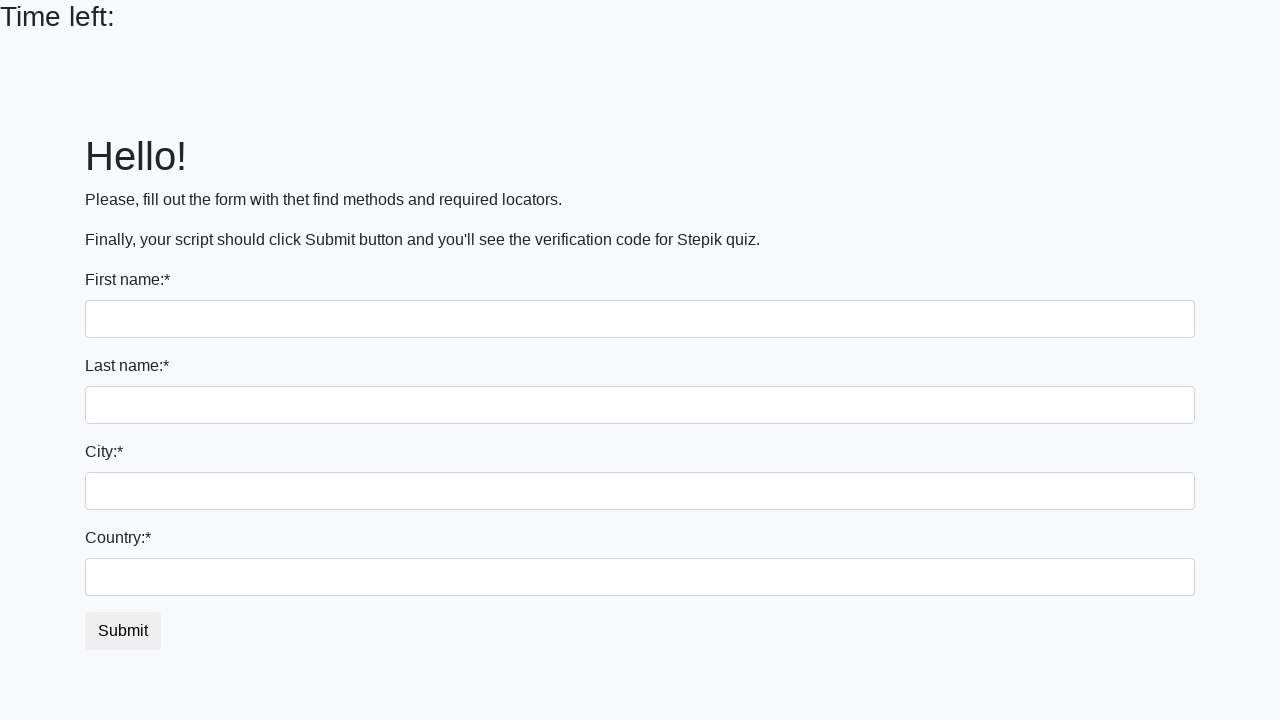

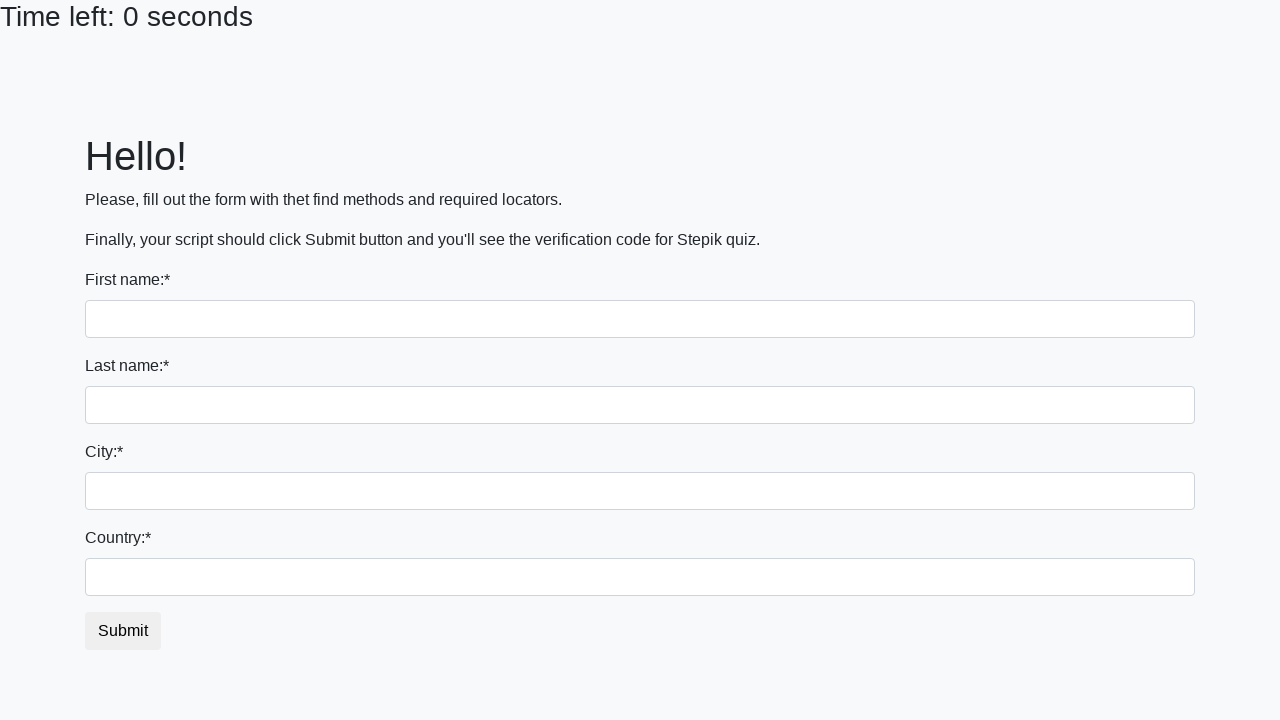